Tests XPath functions by clicking the "Make Appointment" button using different XPath strategies

Starting URL: https://katalon-demo-cura.herokuapp.com/

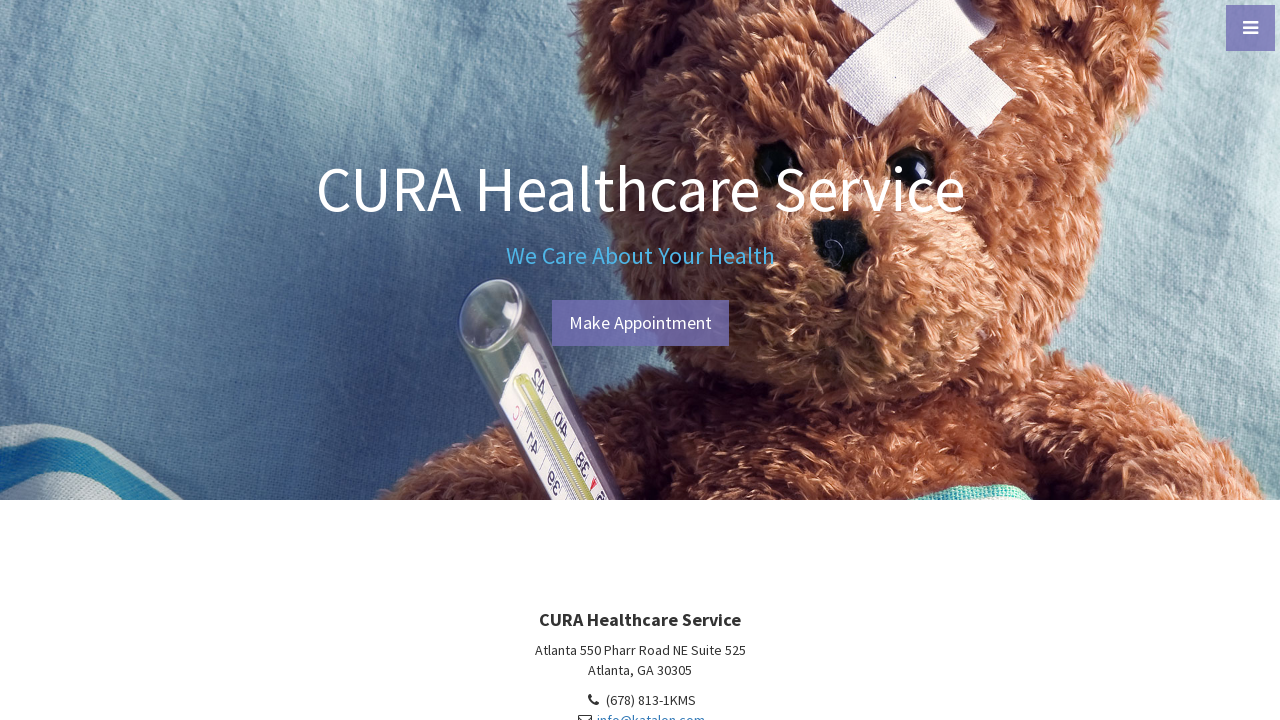

Clicked 'Make Appointment' button using starts-with XPath function at (640, 323) on xpath=//a[starts-with(@id, 'btn-make-appointment')]
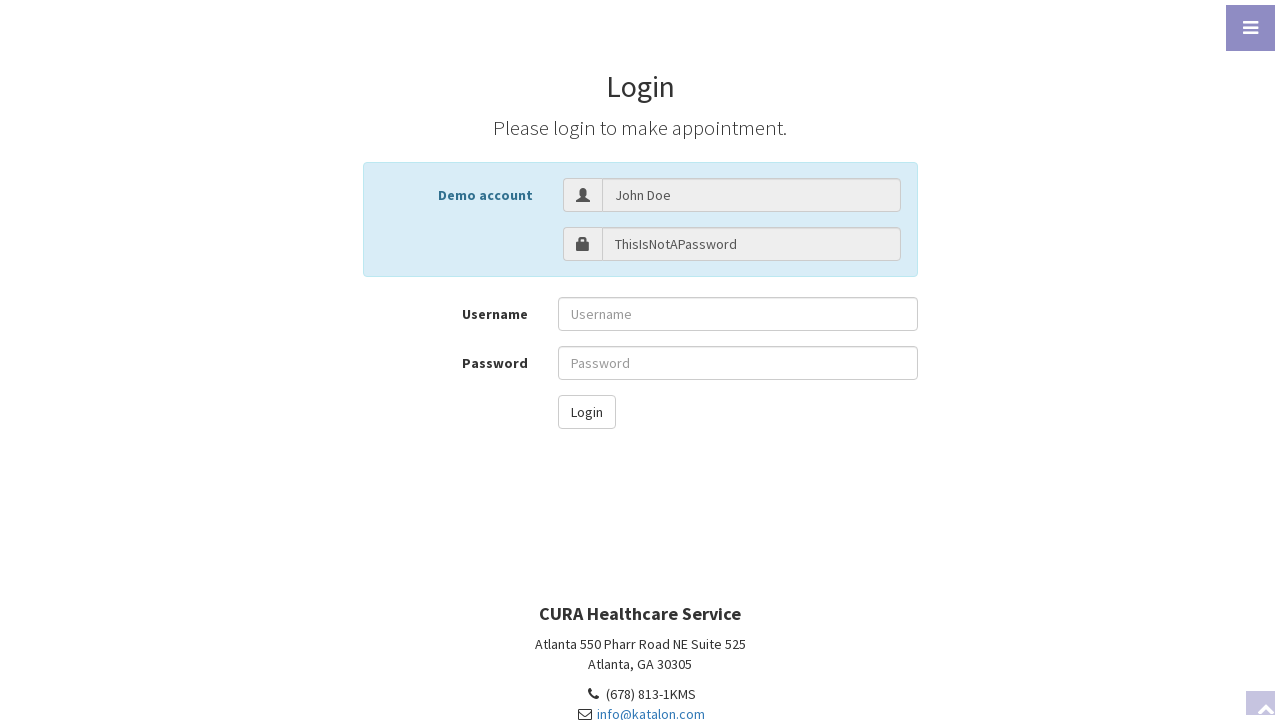

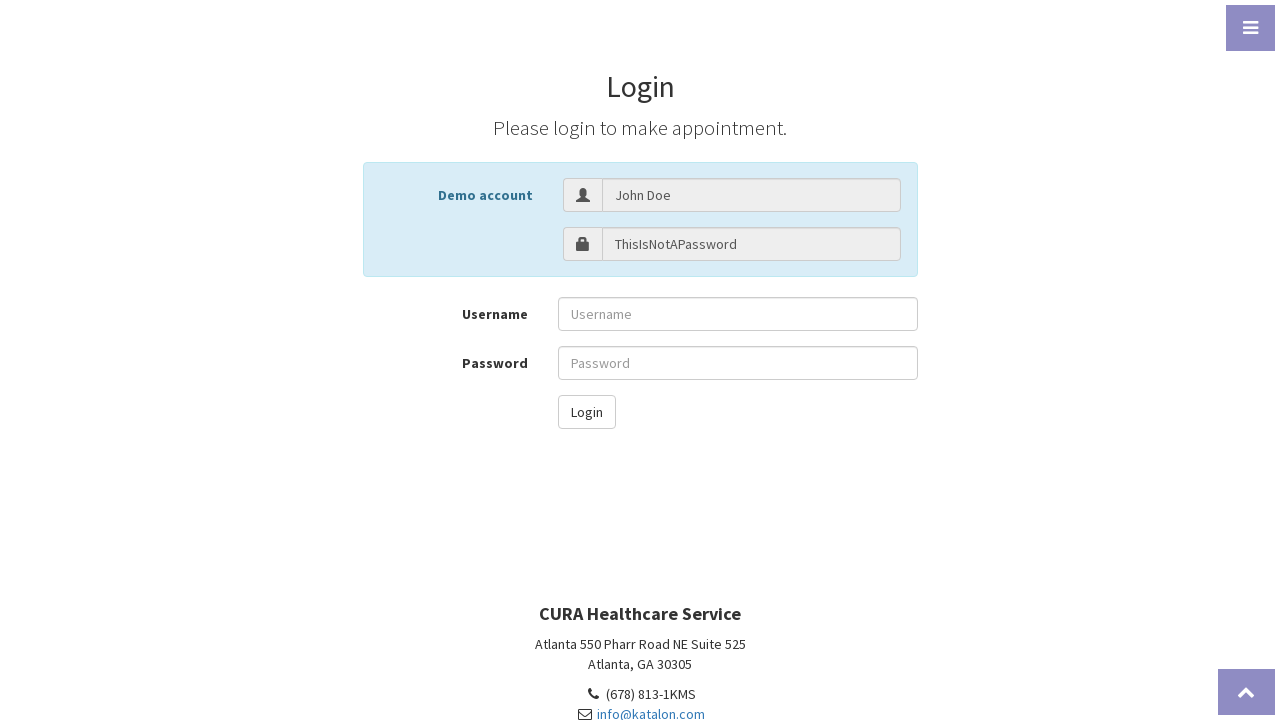